Navigates to the Python.org homepage and verifies that the upcoming events widget loads with event listings displayed.

Starting URL: https://www.python.org/

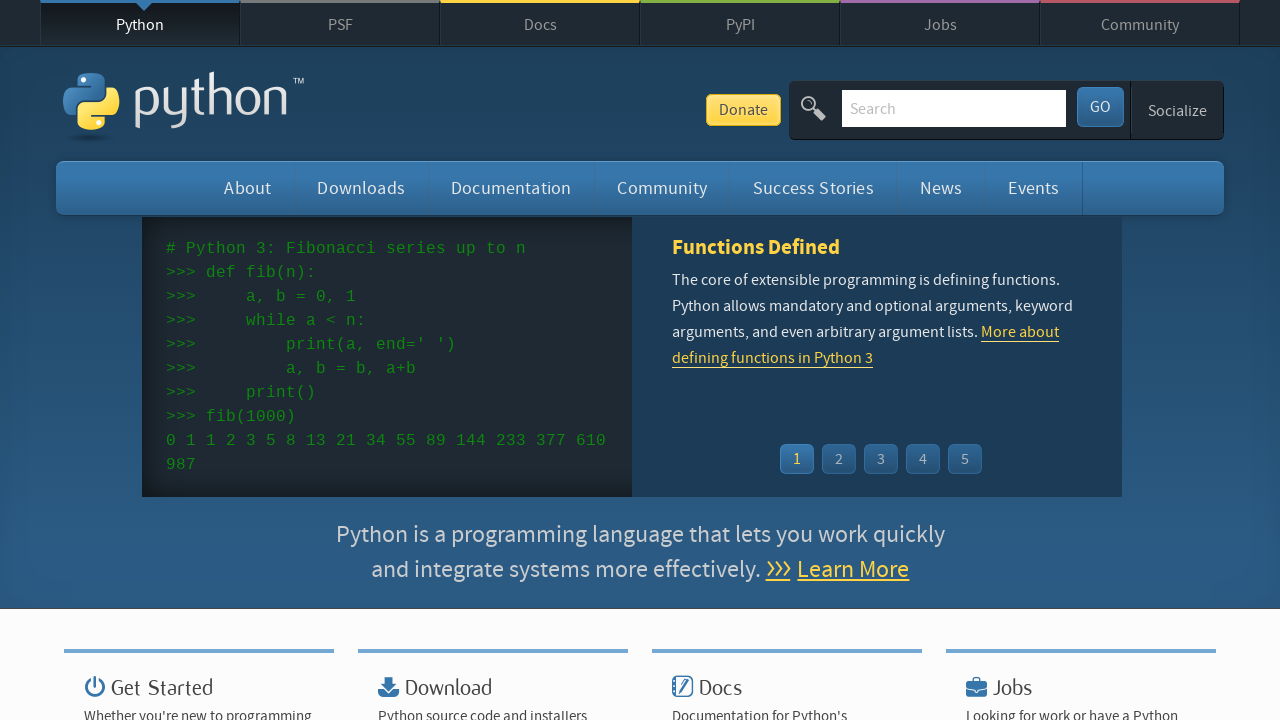

Navigated to Python.org homepage
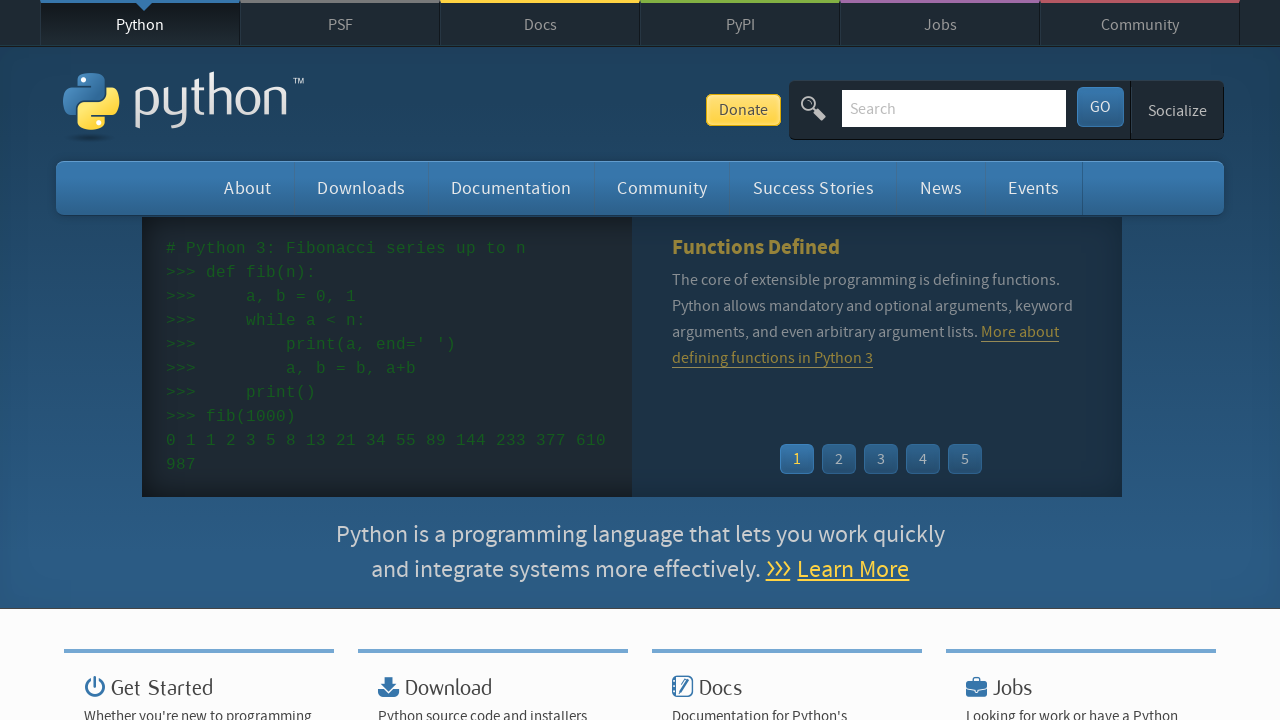

Event widget loaded with event listings displayed
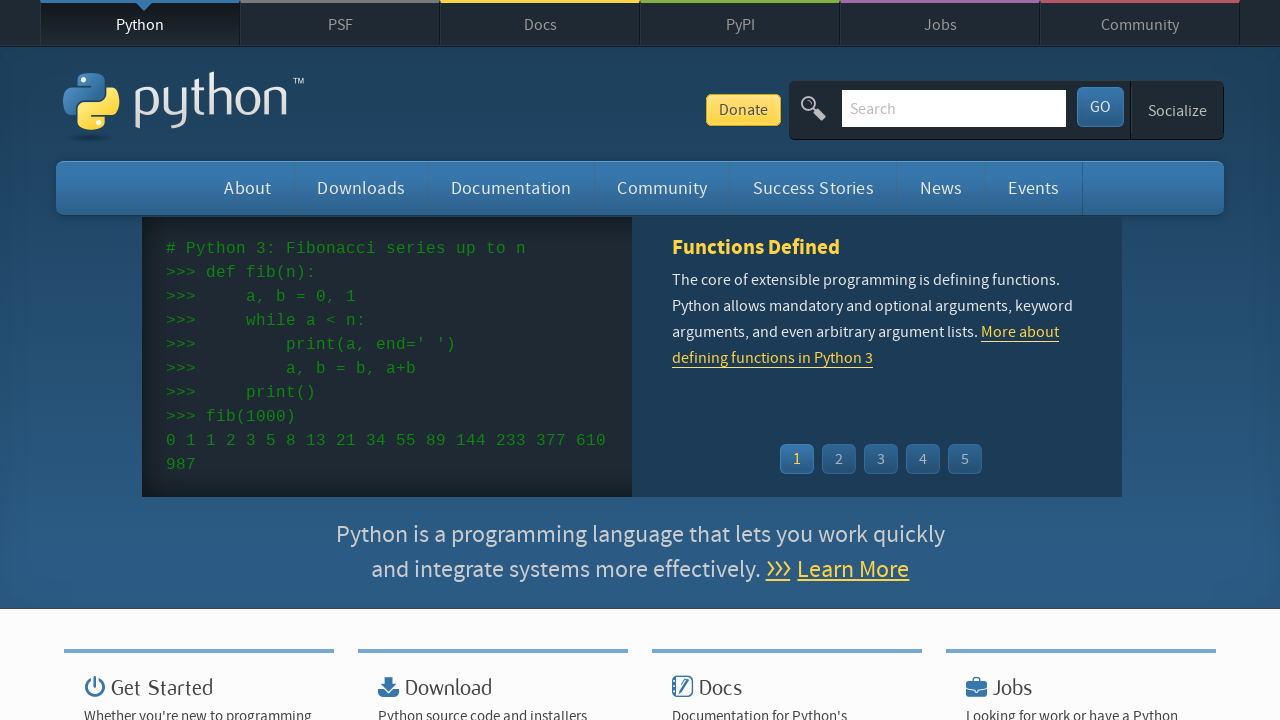

Event dates verified in the event widget
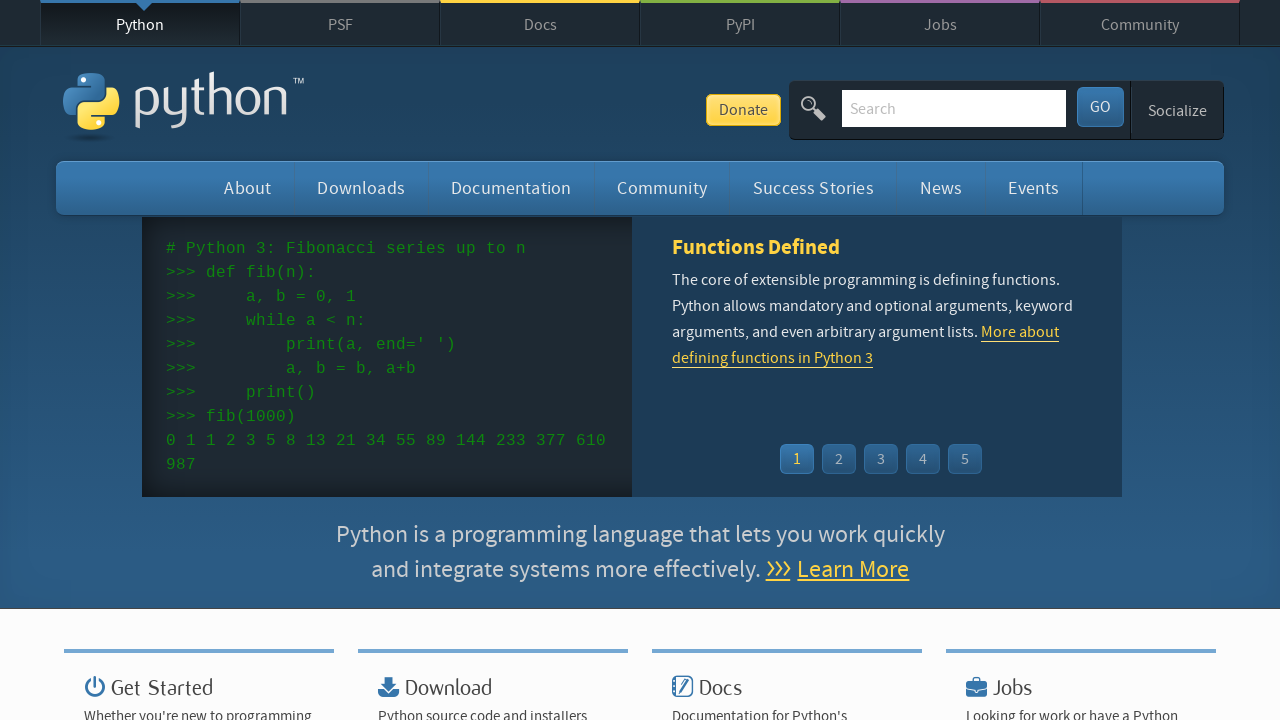

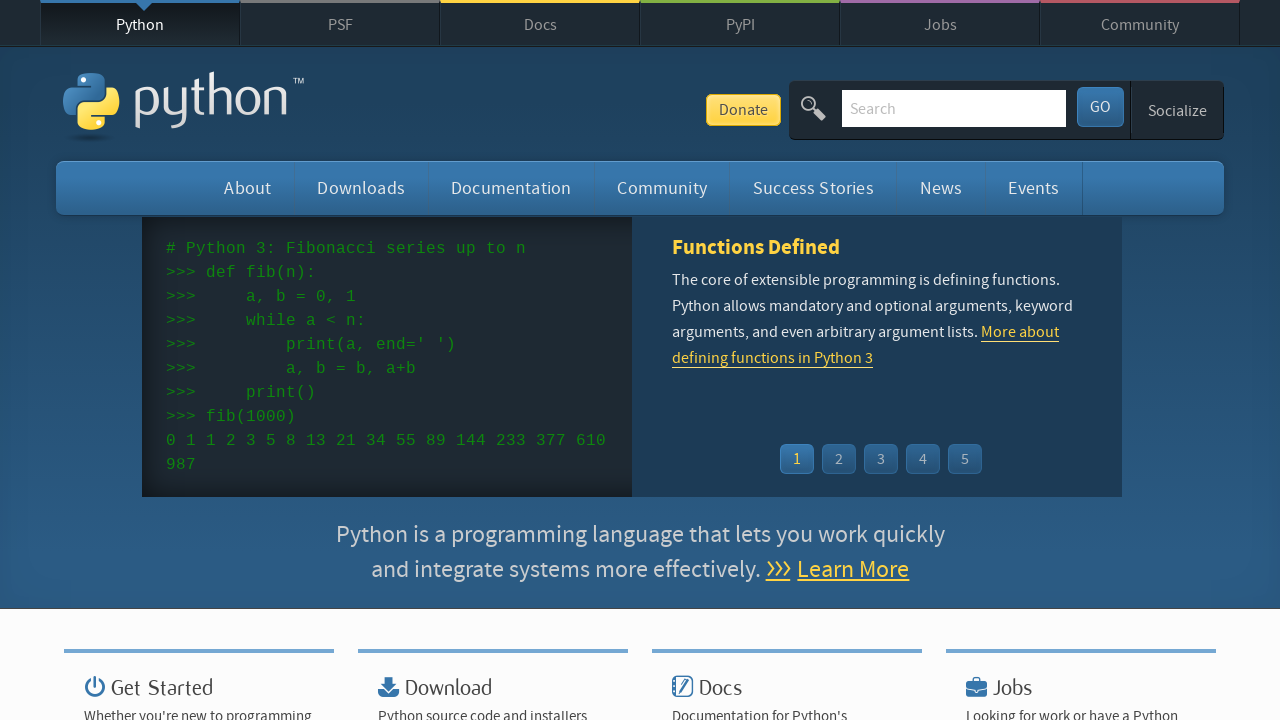